Tests that the Clear completed button displays the correct text

Starting URL: https://demo.playwright.dev/todomvc

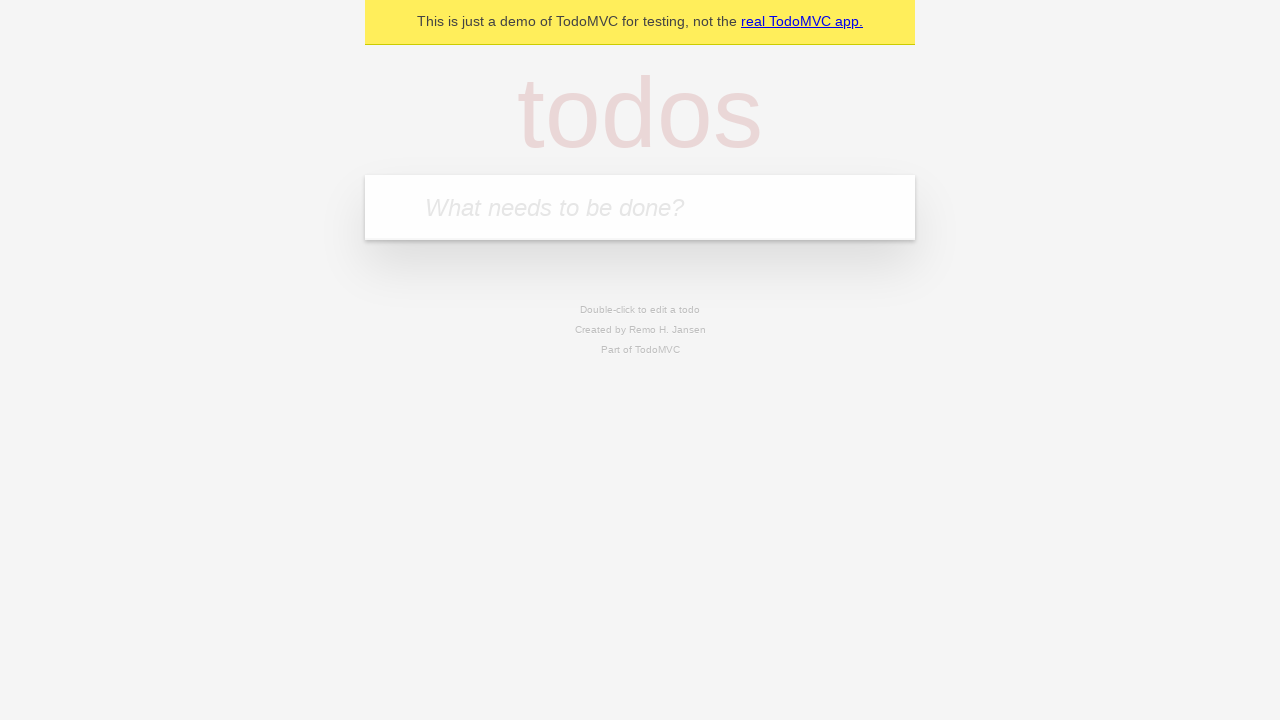

Filled new todo field with 'buy some cheese' on .new-todo
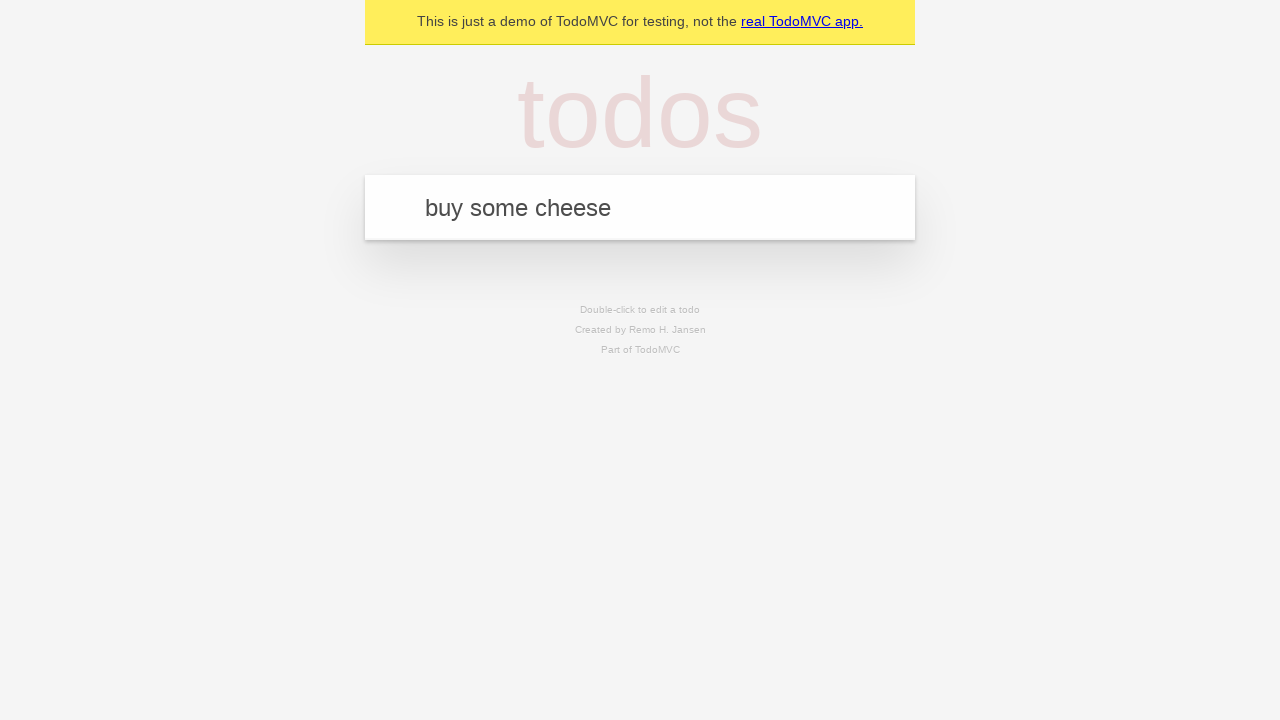

Pressed Enter to create first todo item on .new-todo
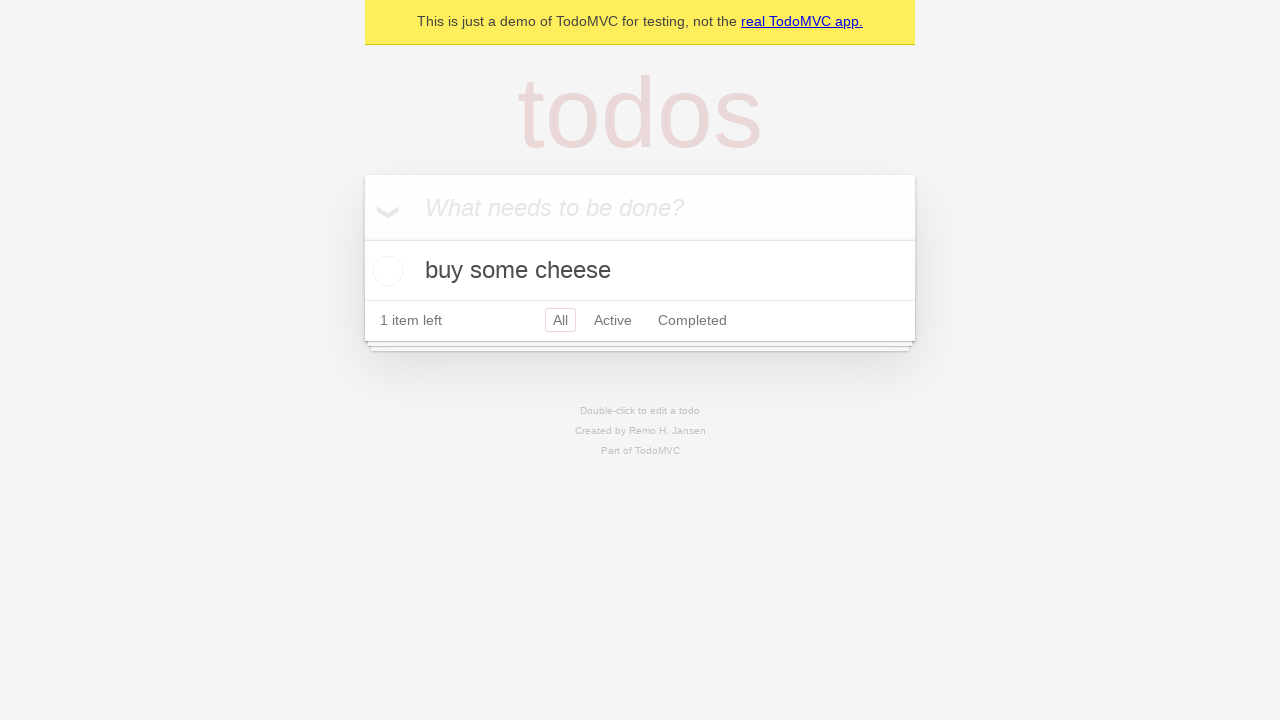

Filled new todo field with 'feed the cat' on .new-todo
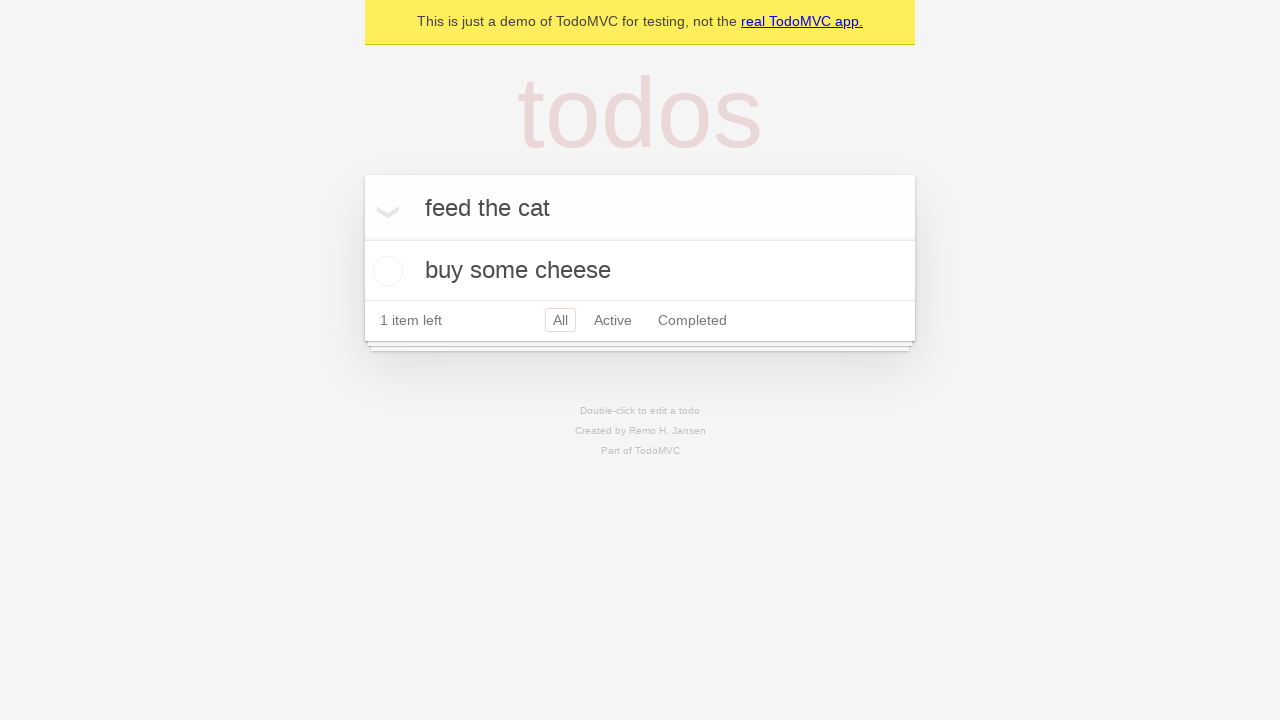

Pressed Enter to create second todo item on .new-todo
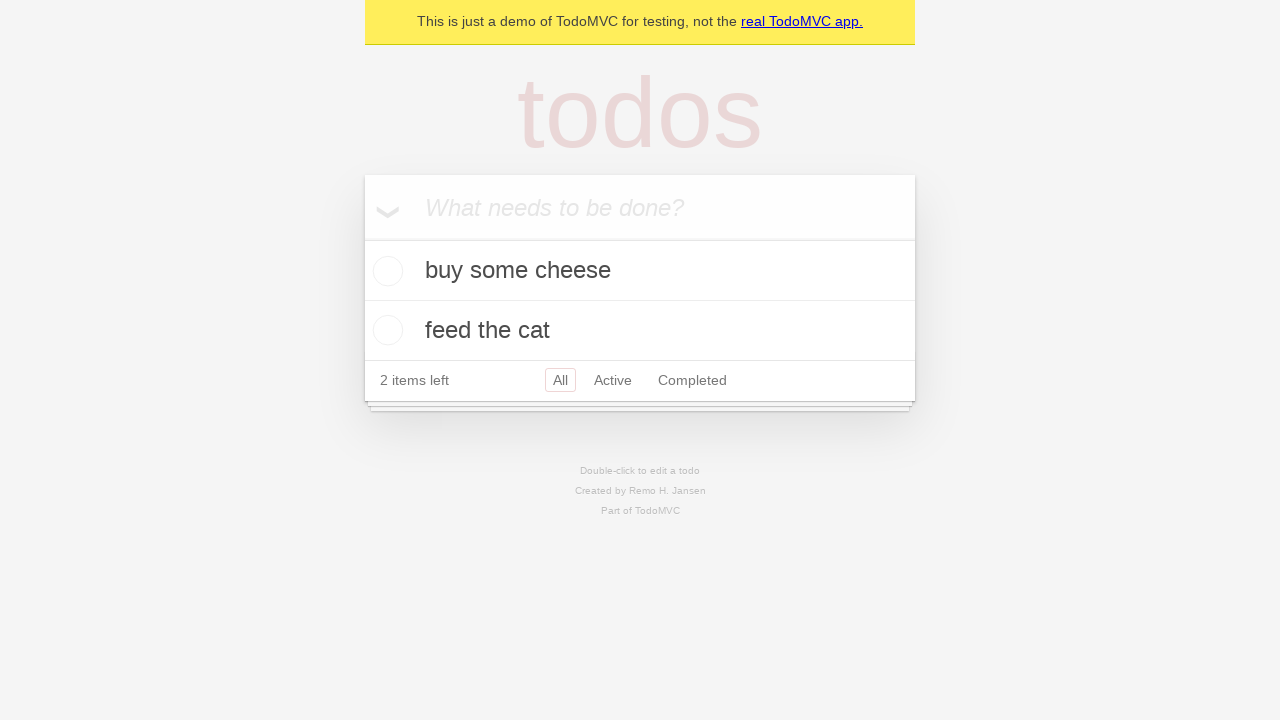

Filled new todo field with 'book a doctors appointment' on .new-todo
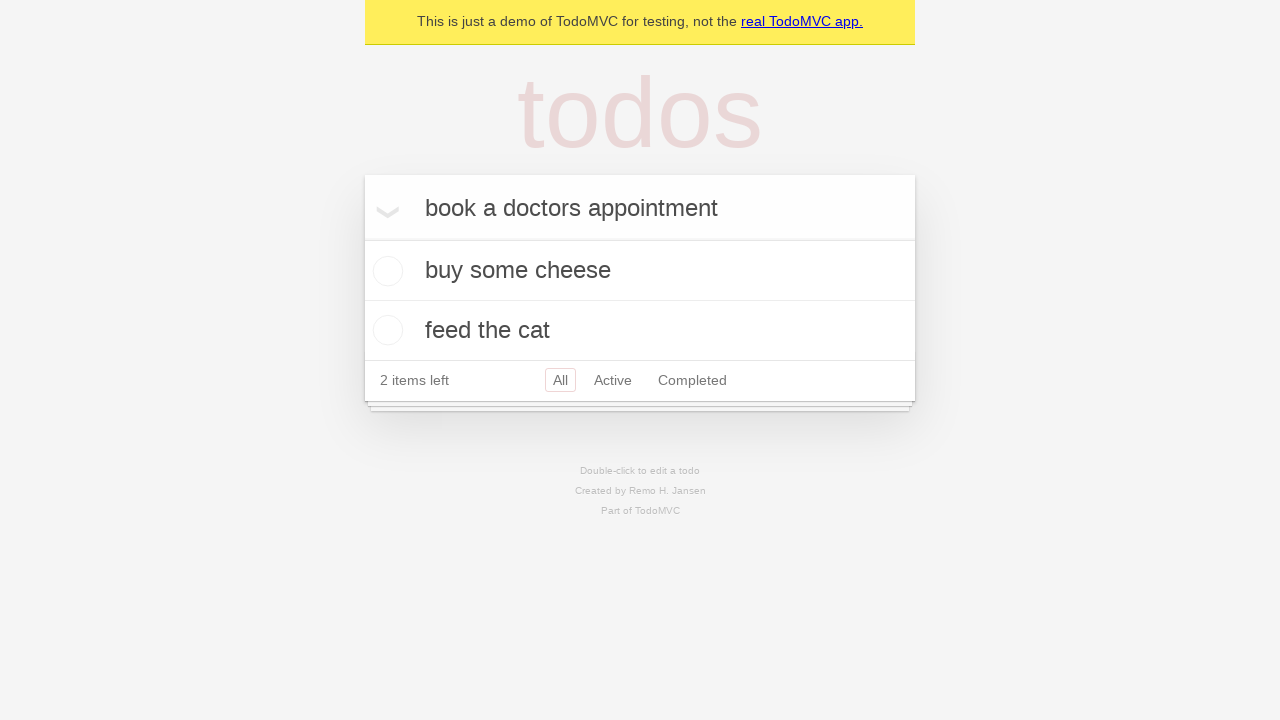

Pressed Enter to create third todo item on .new-todo
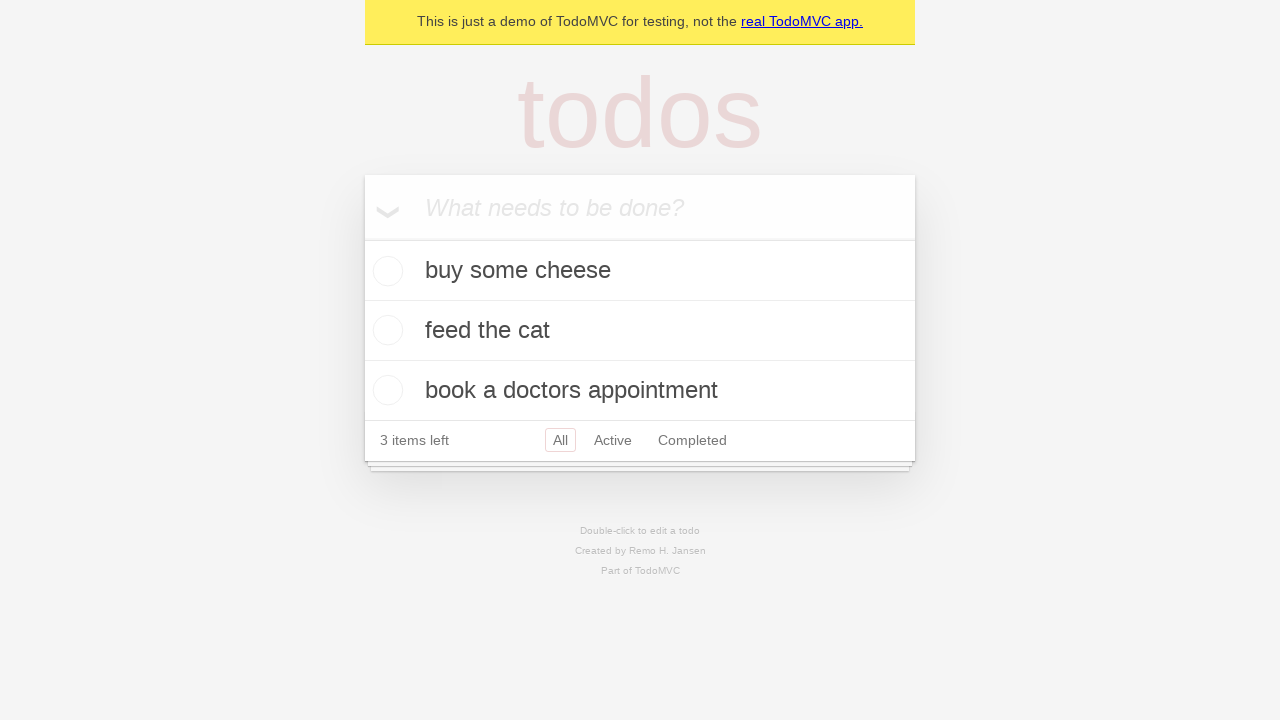

Checked the first todo item as completed at (385, 271) on .todo-list li .toggle >> nth=0
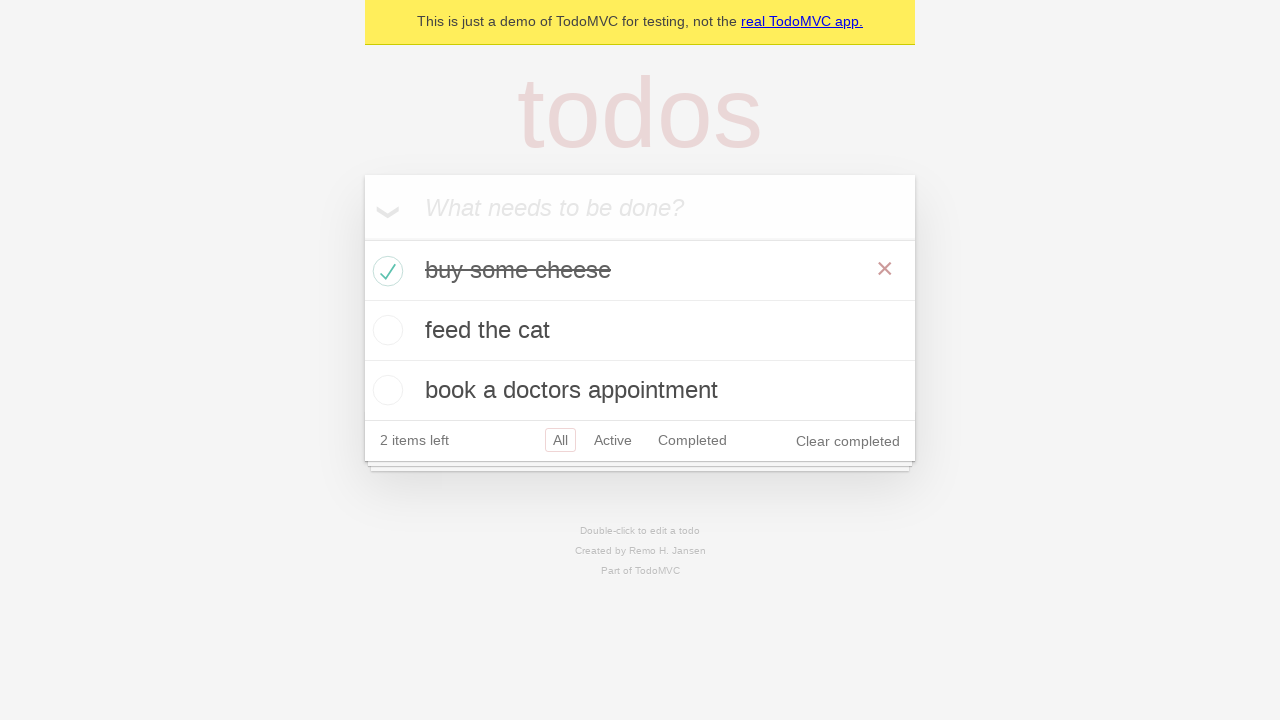

Clear completed button appeared
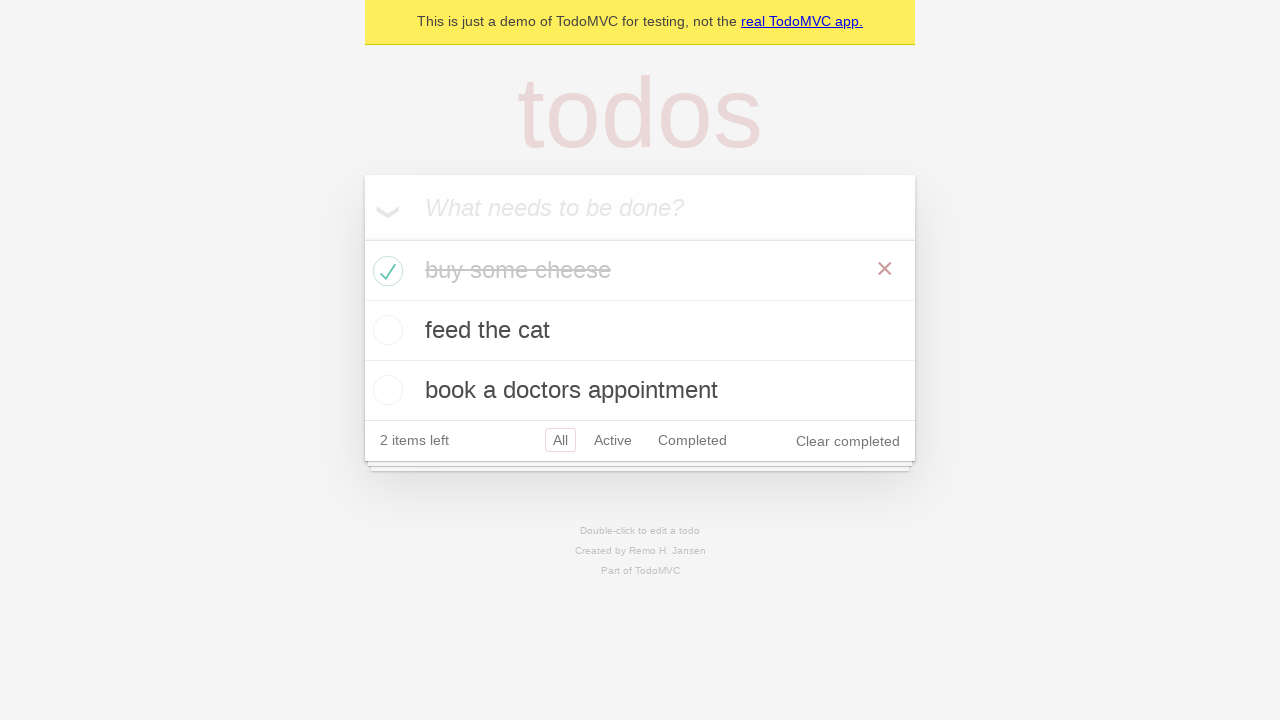

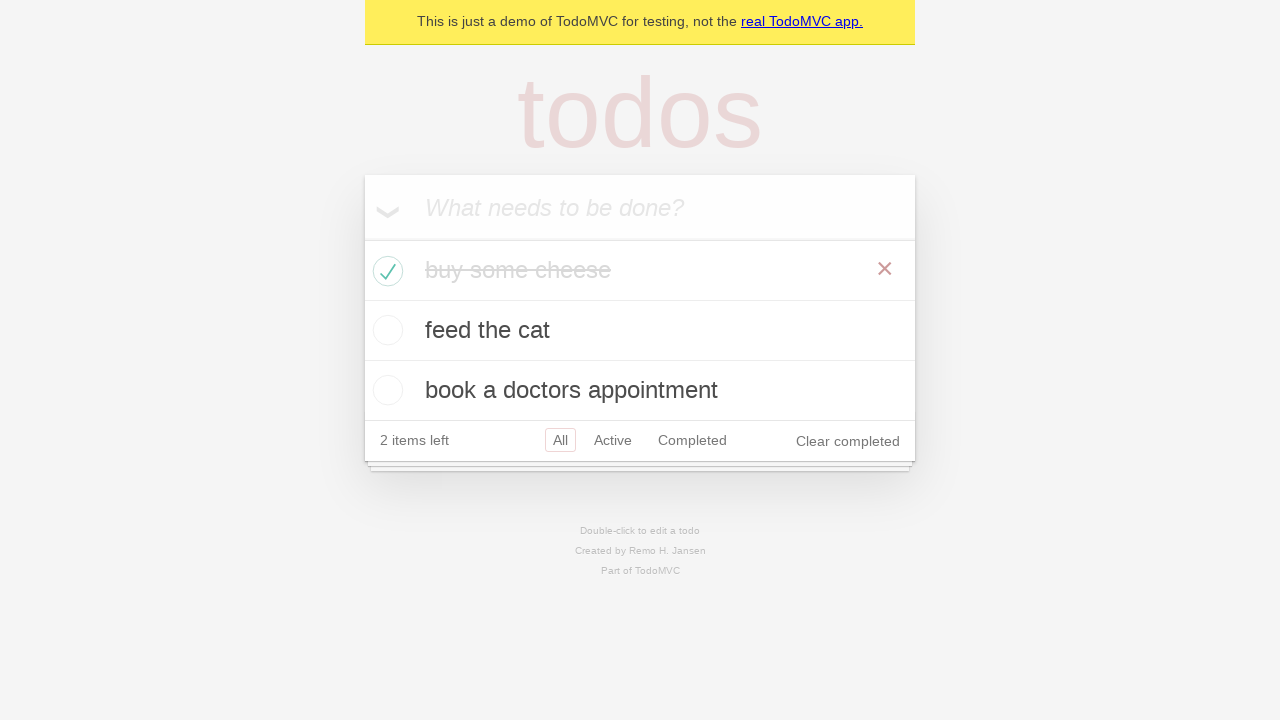